Tests that accessing the inventory page directly without logging in displays an appropriate error message

Starting URL: https://www.saucedemo.com/

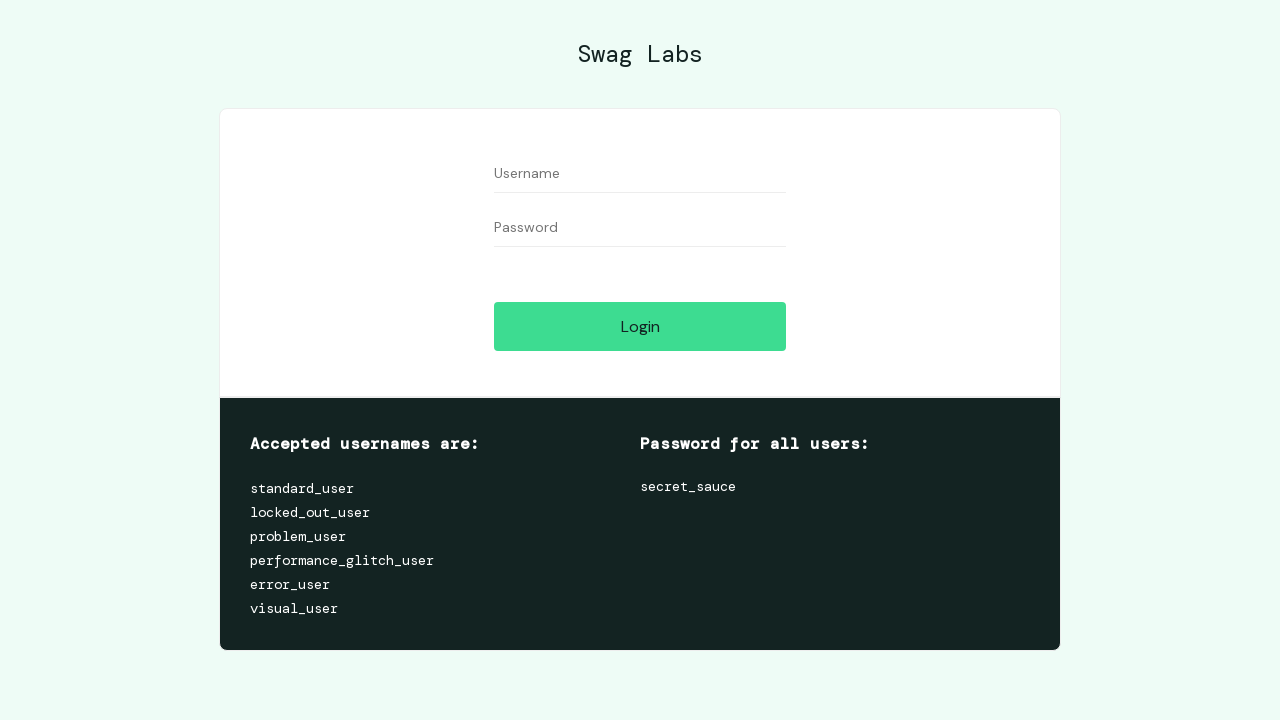

Navigated directly to inventory page without logging in
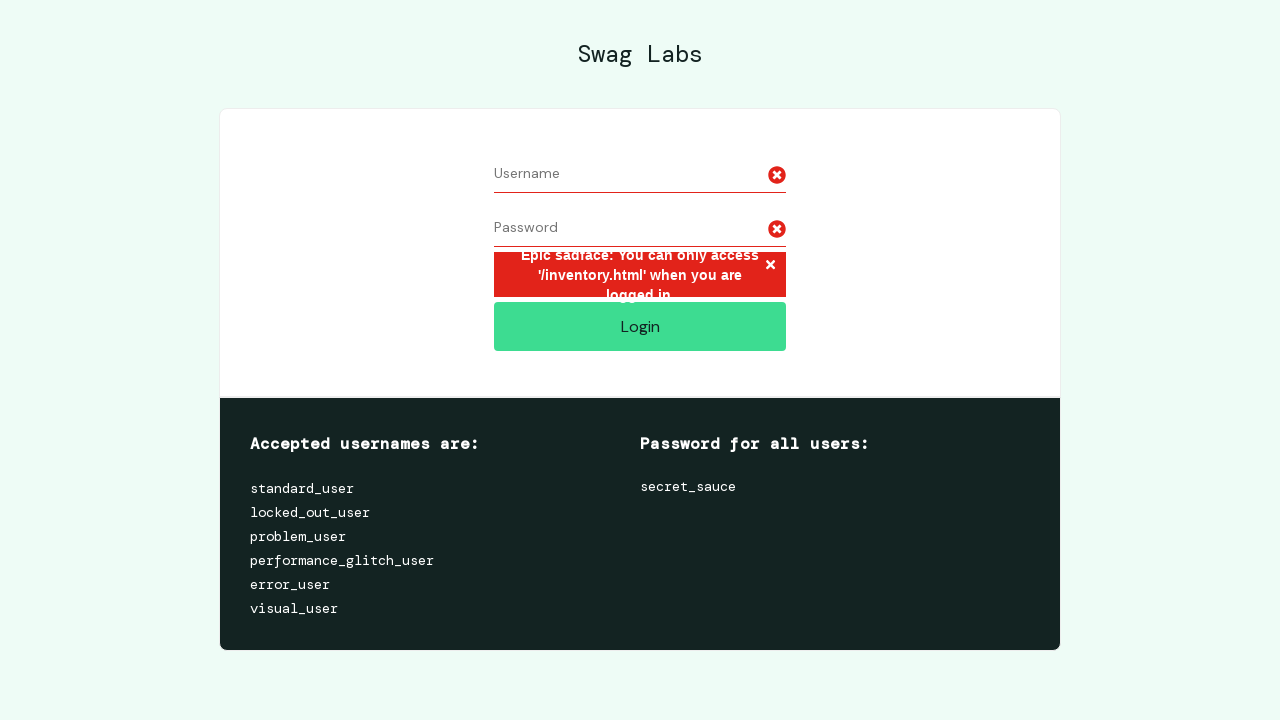

Located error element on page
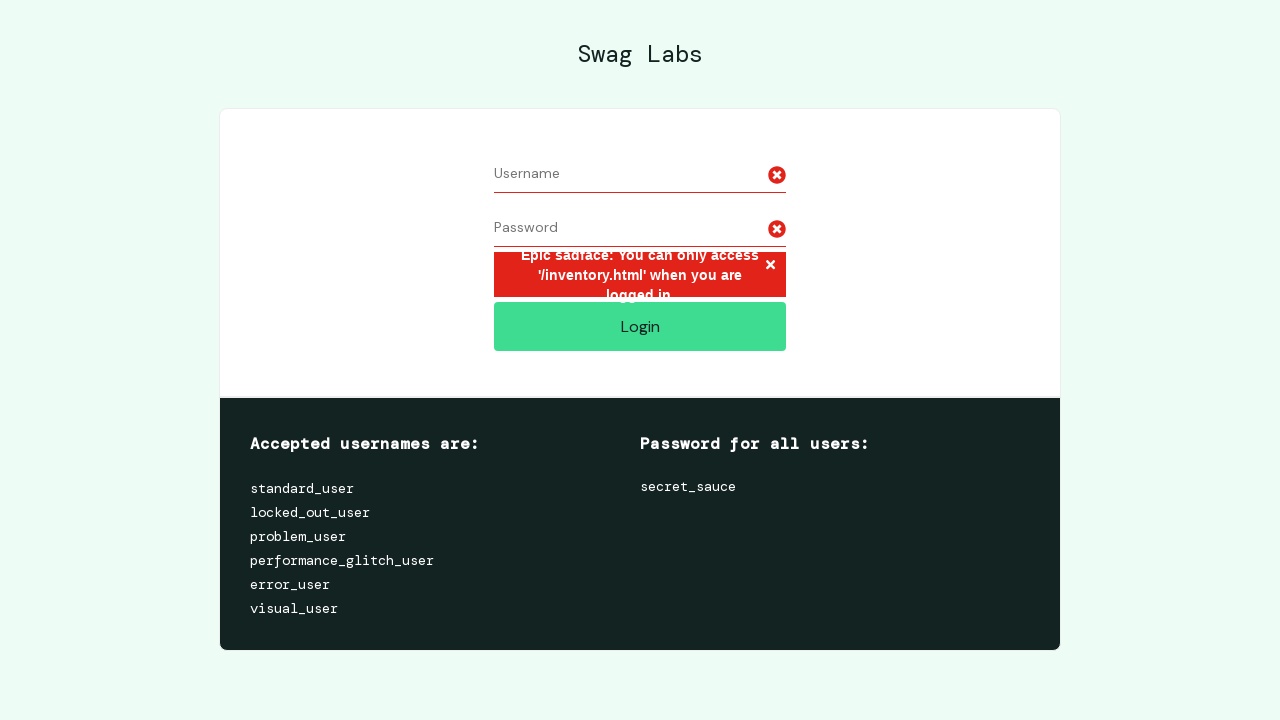

Error message element is displayed, confirming access without login is blocked
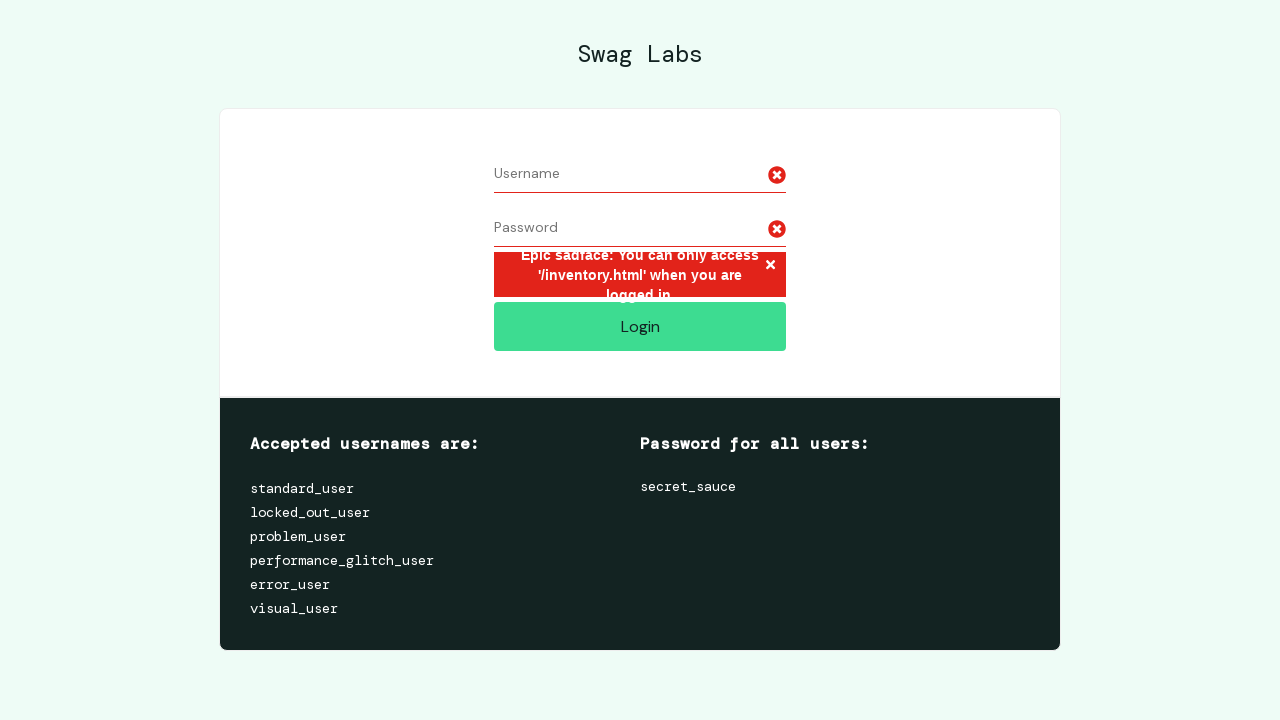

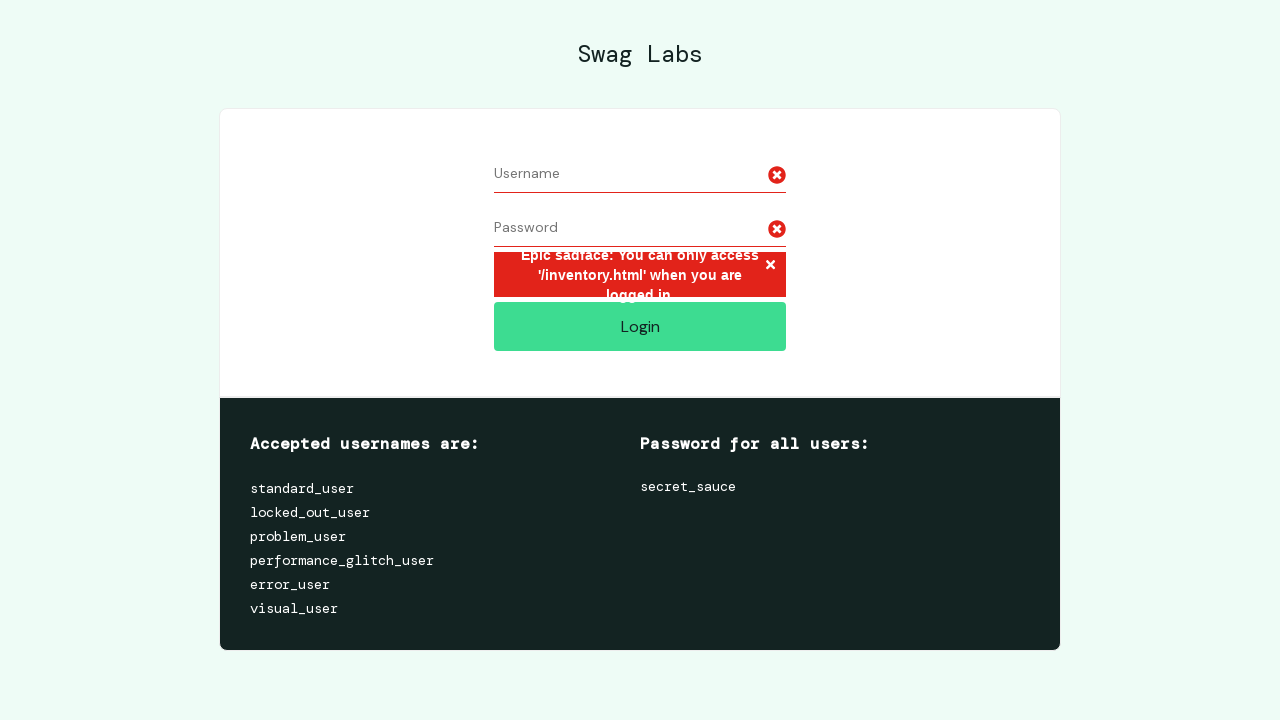